Tests navigation between otto.de and wisequarter.com websites, verifying page titles contain specific keywords and testing browser navigation controls

Starting URL: https://www.otto.de

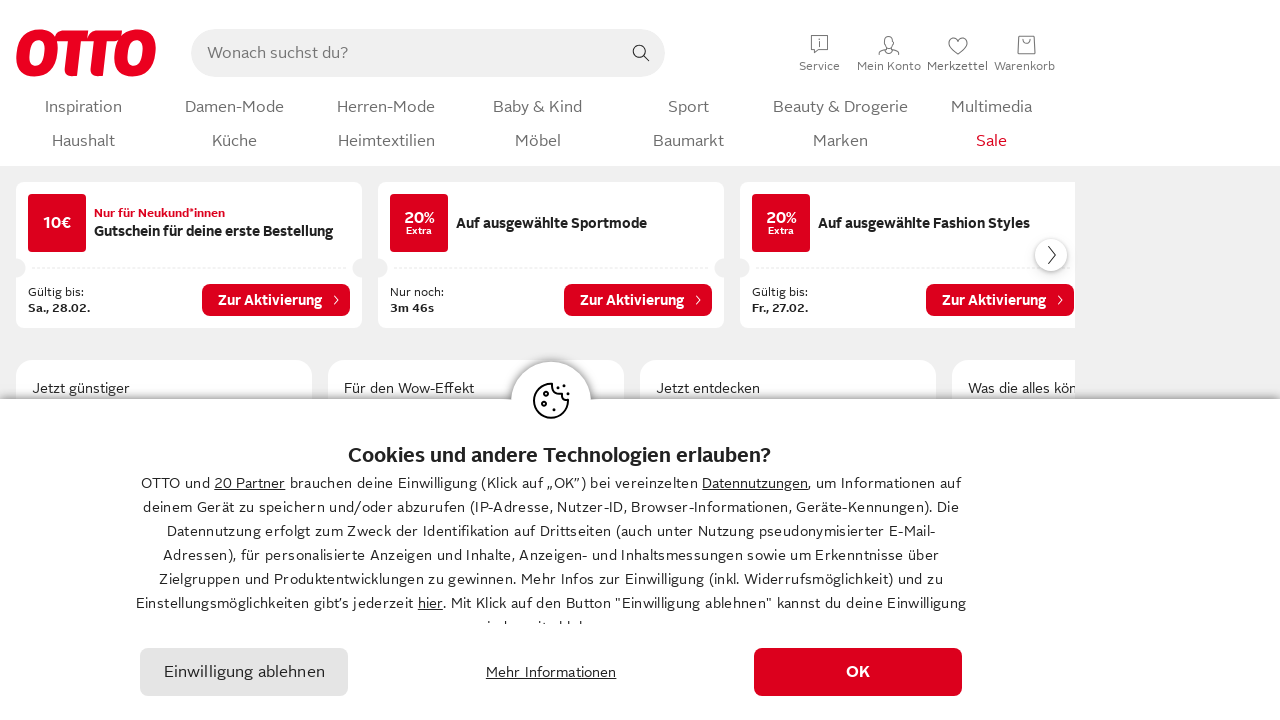

Verified that 'OTTO' appears in page title
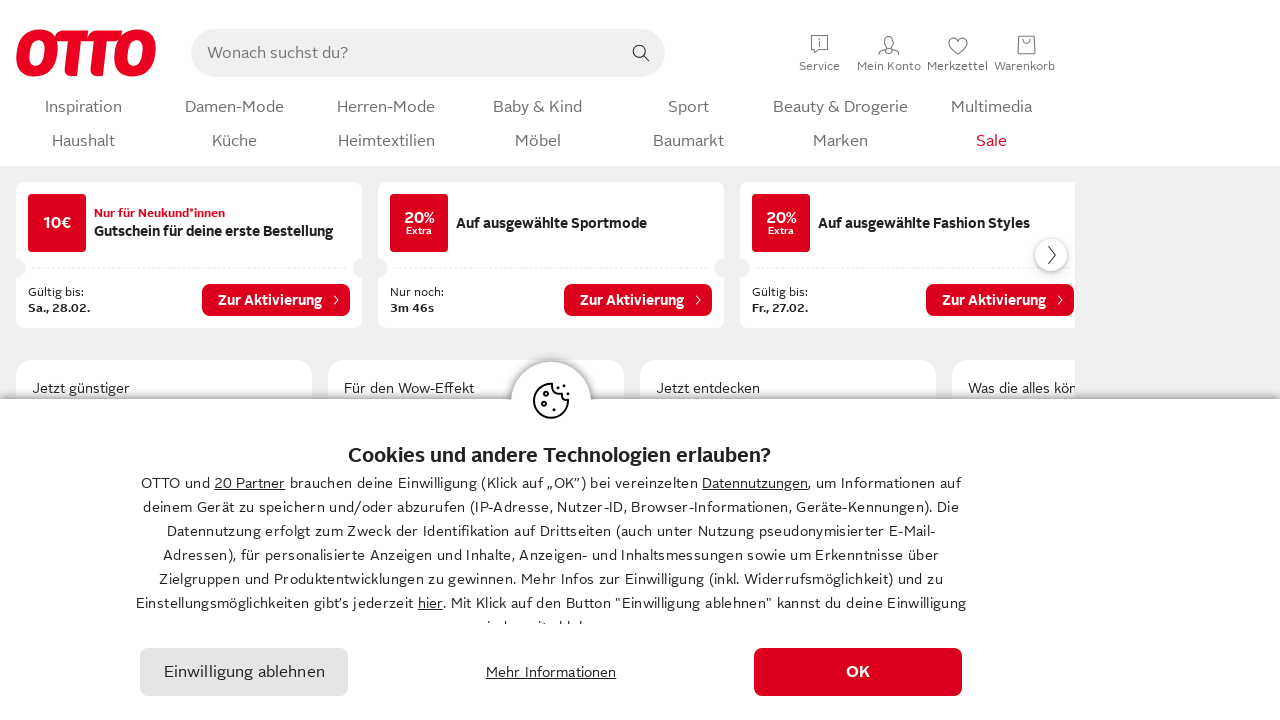

Navigated to wisequarter.com
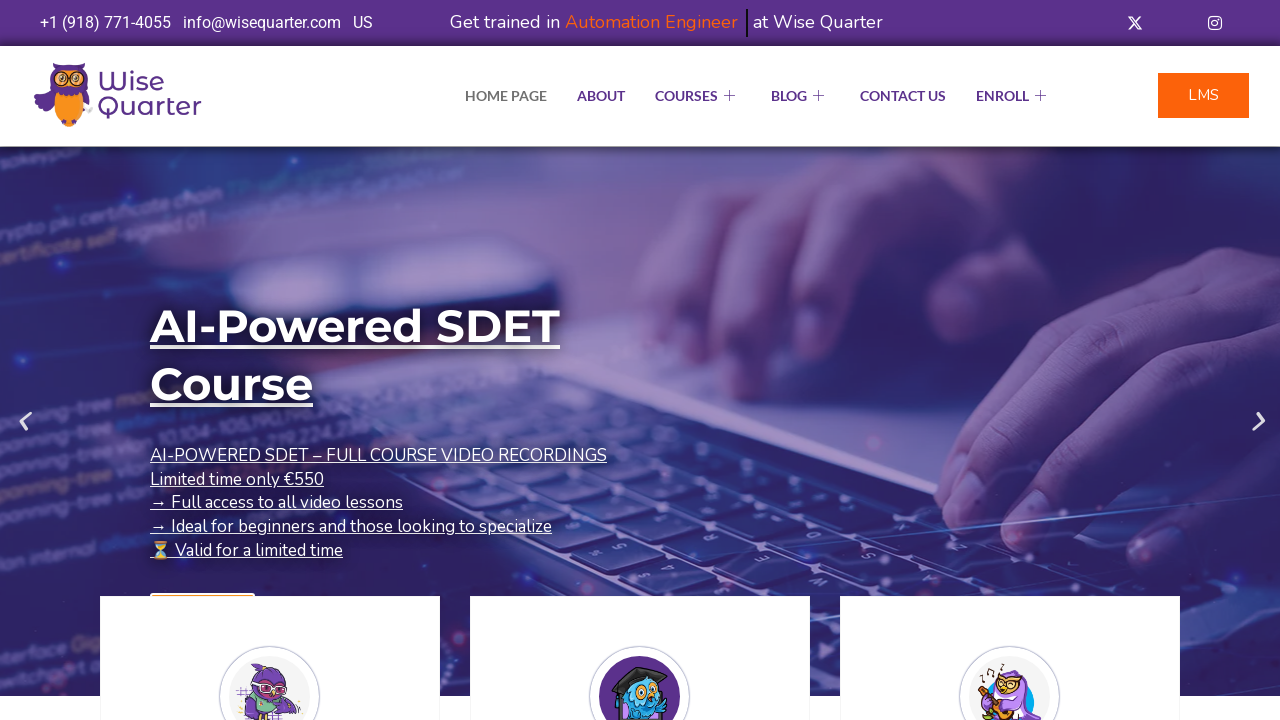

Verified that 'Quarter' appears in page title
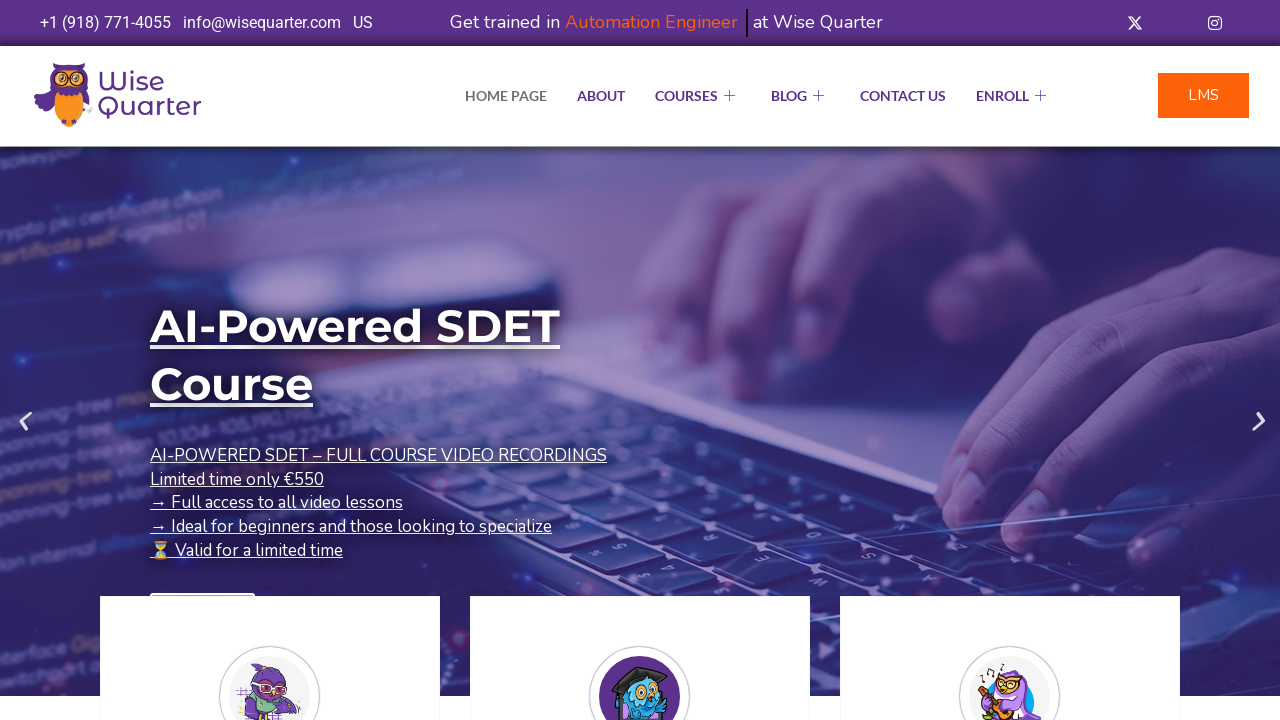

Navigated back to otto.de using browser back button
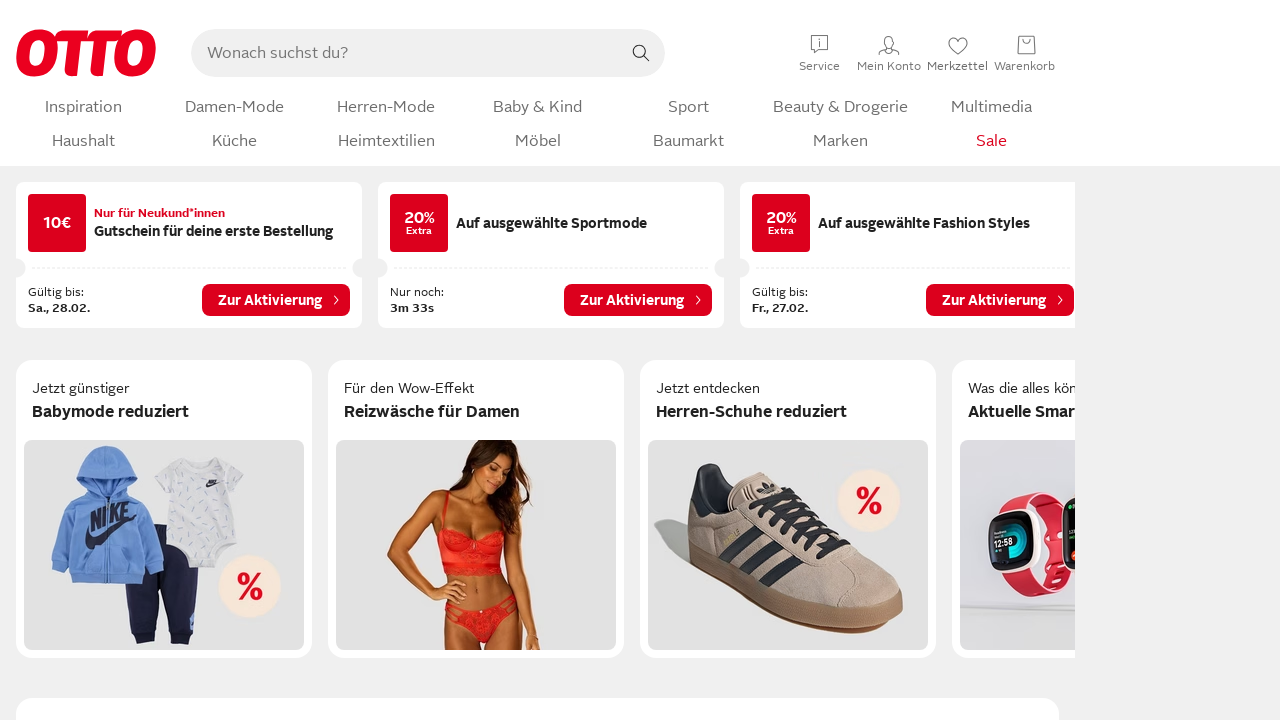

Reloaded the current page
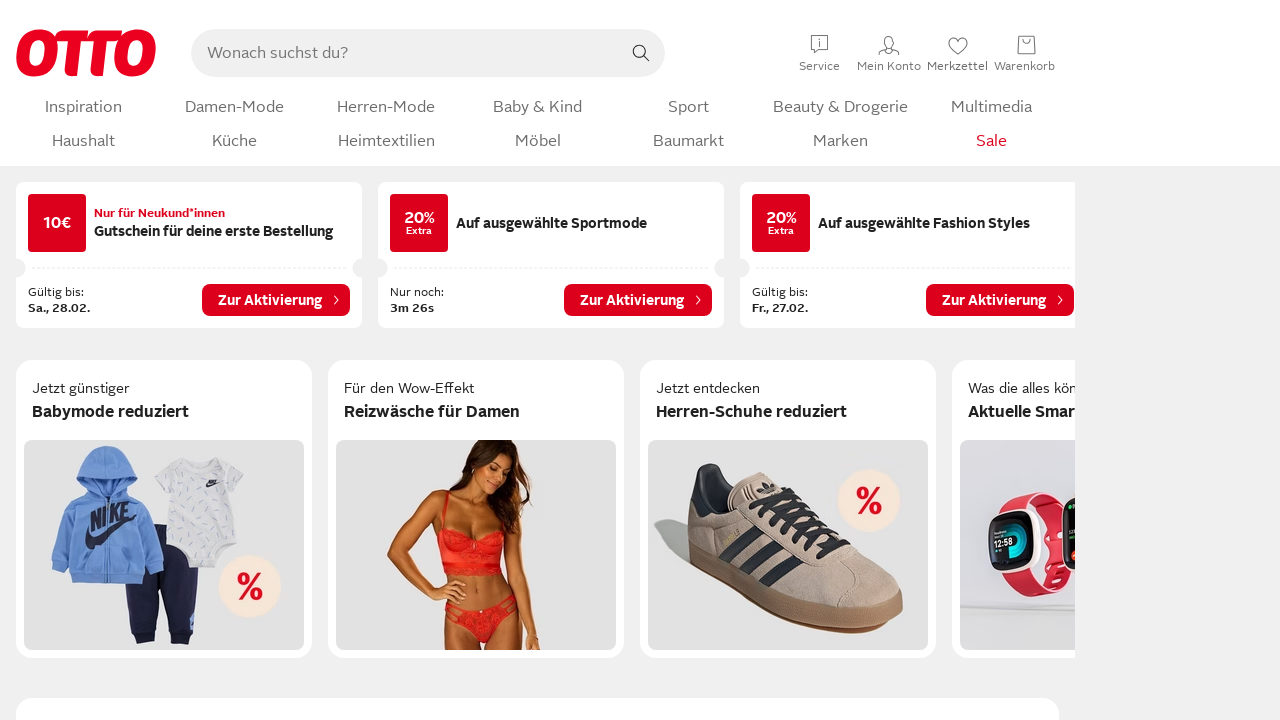

Navigated forward to wisequarter.com using browser forward button
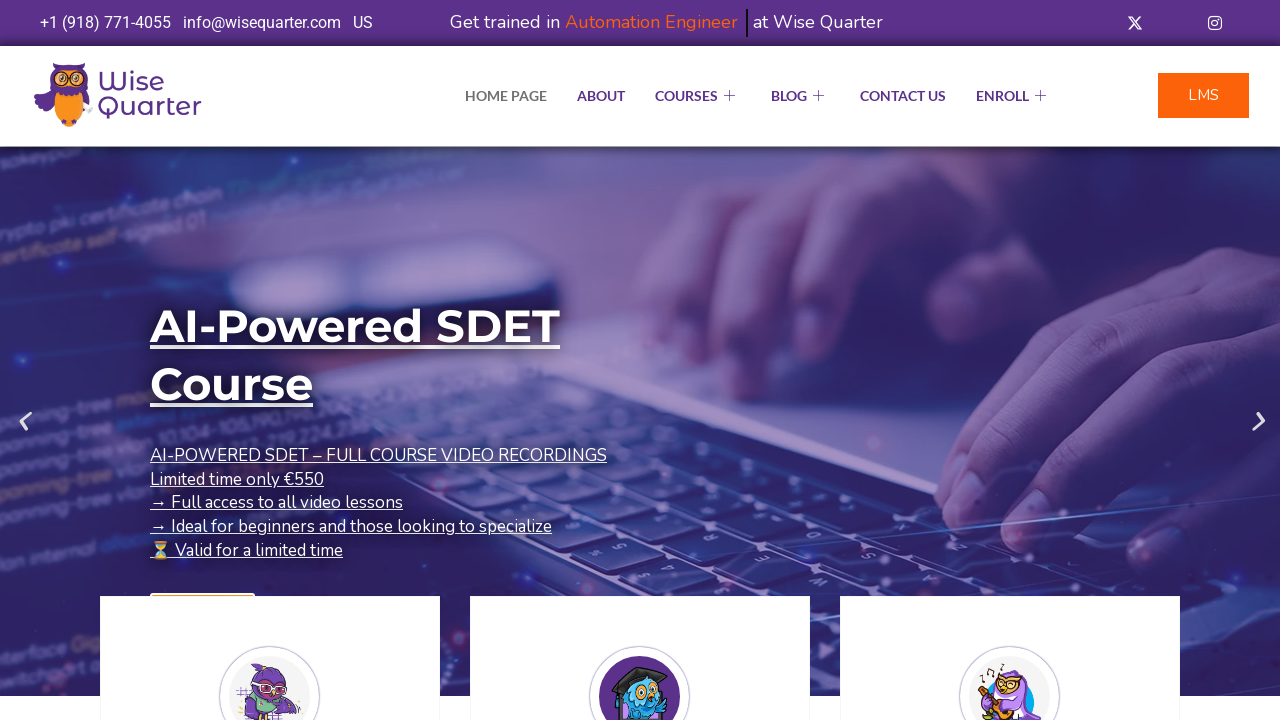

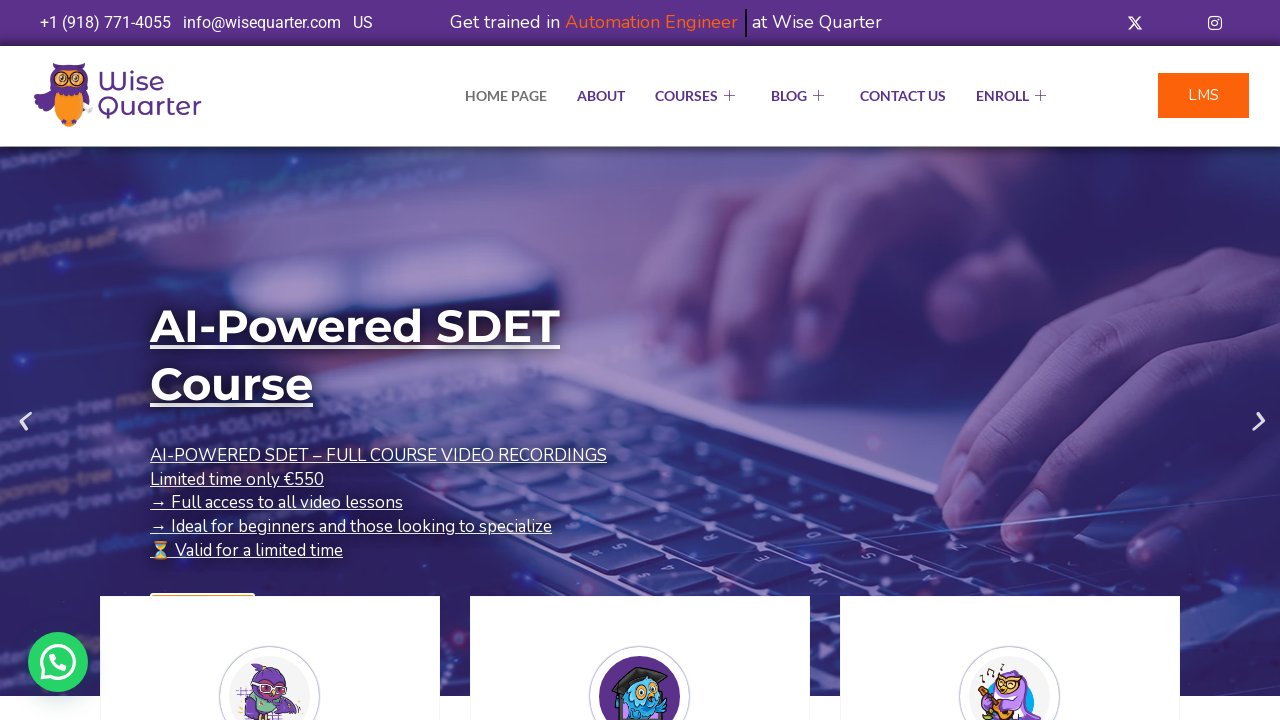